Tests window handling functionality by clicking a link that opens a new window, verifying content in the new window, and then switching back to the original window to verify its title.

Starting URL: https://the-internet.herokuapp.com/windows

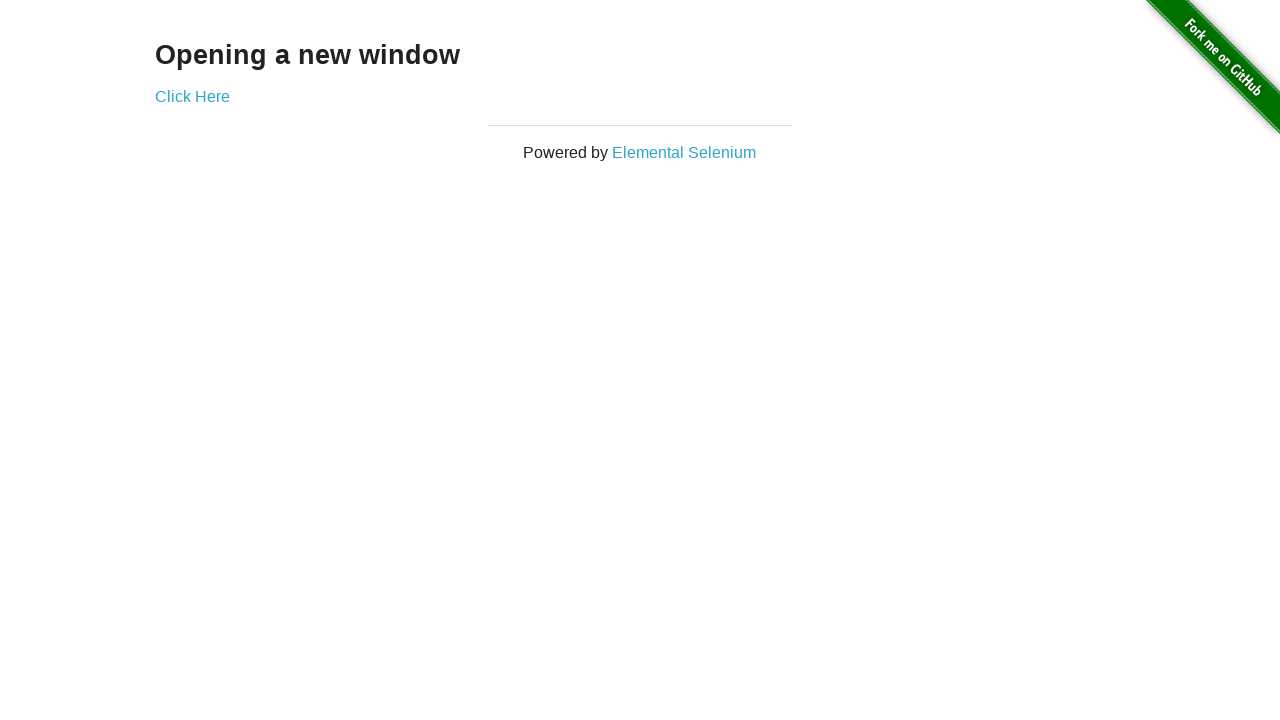

Waited for 'Opening a new window' text to appear
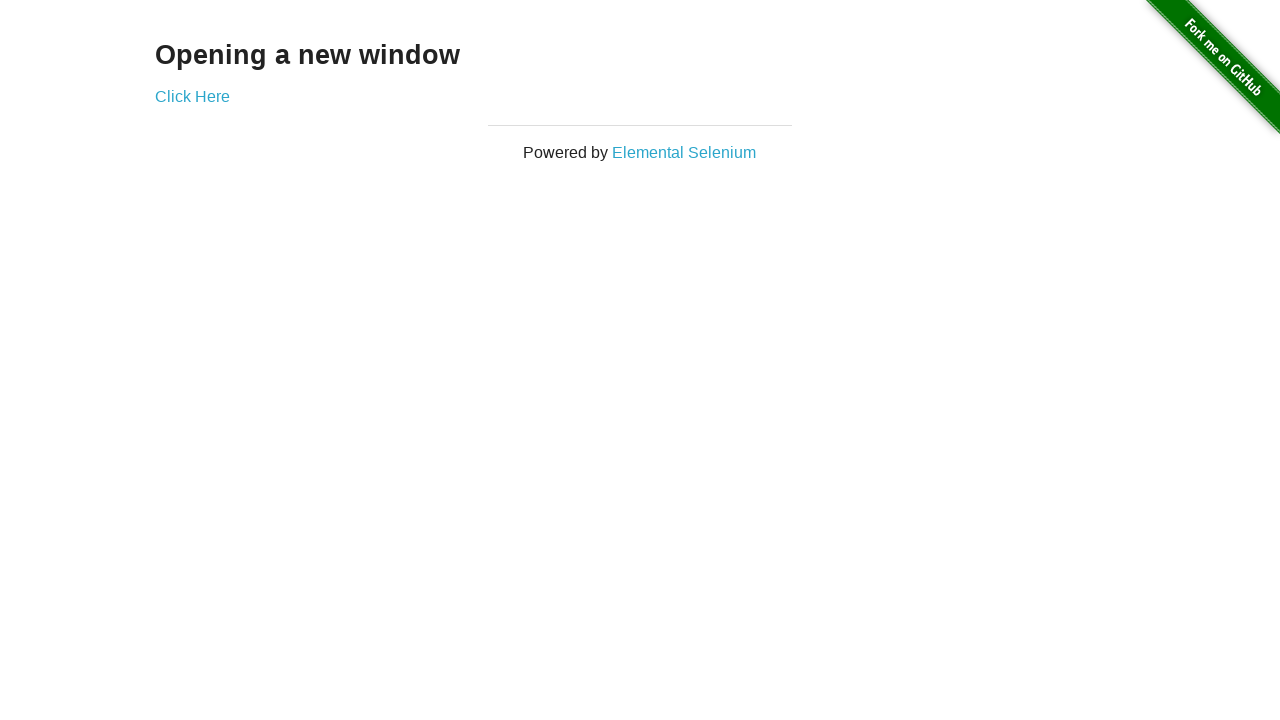

Verified original page title contains 'The Internet'
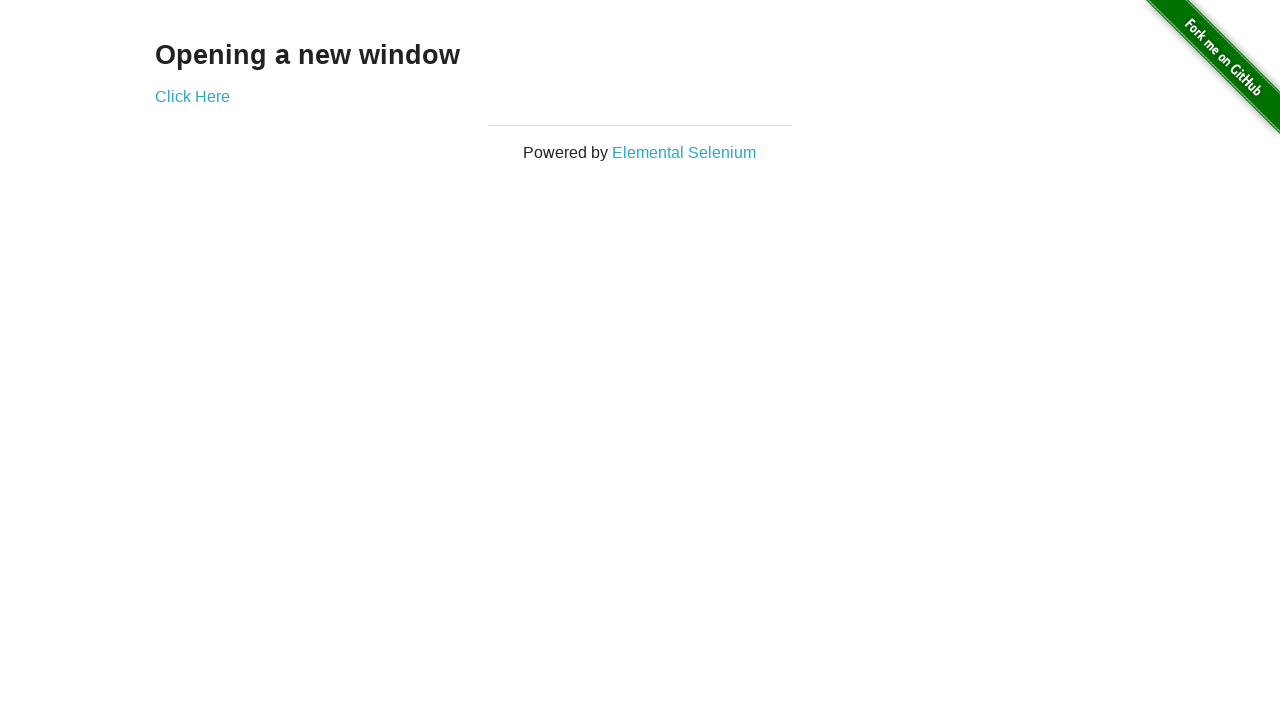

Clicked 'Click Here' link to open new window at (192, 96) on xpath=//*[text()='Click Here']
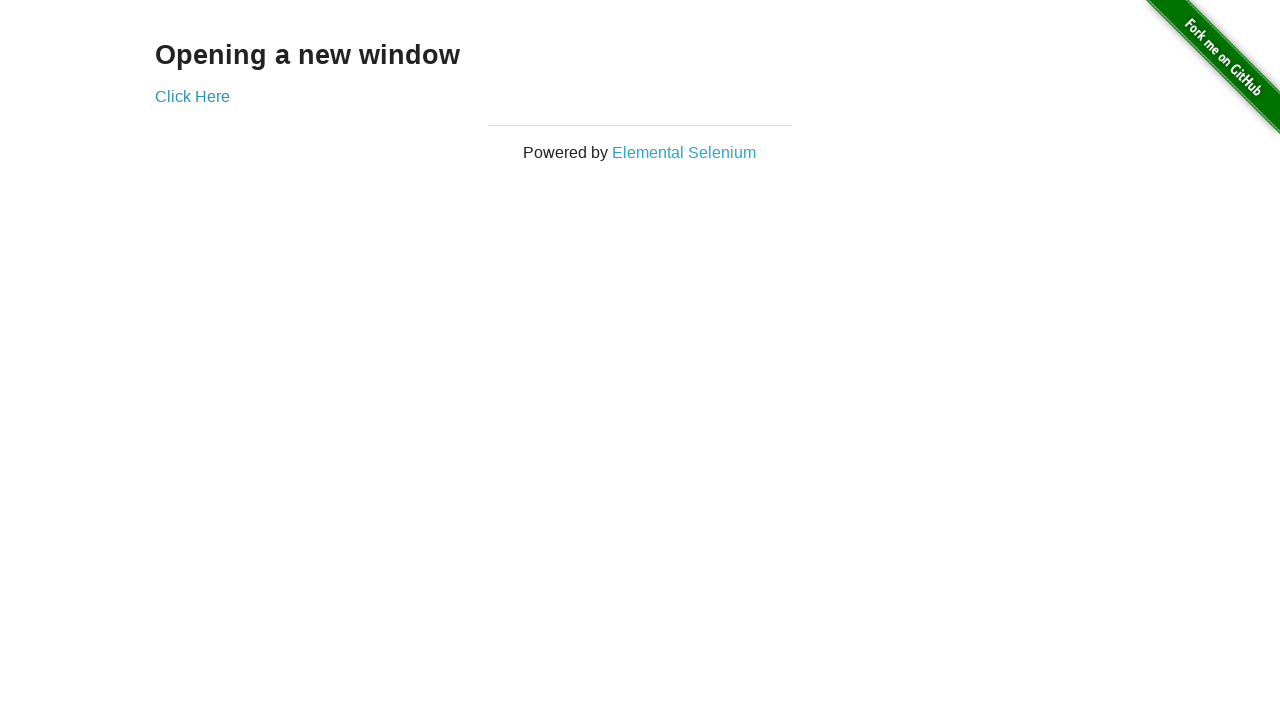

New window opened and loaded
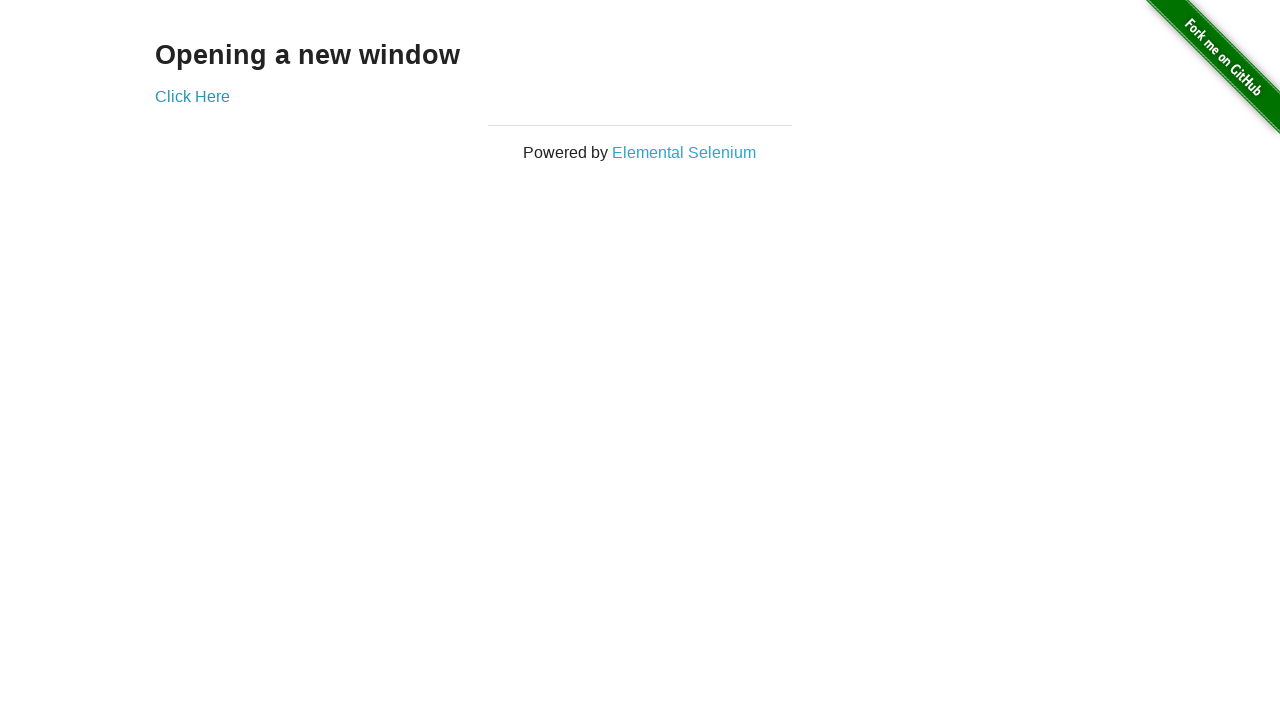

Verified new window title is 'New Window'
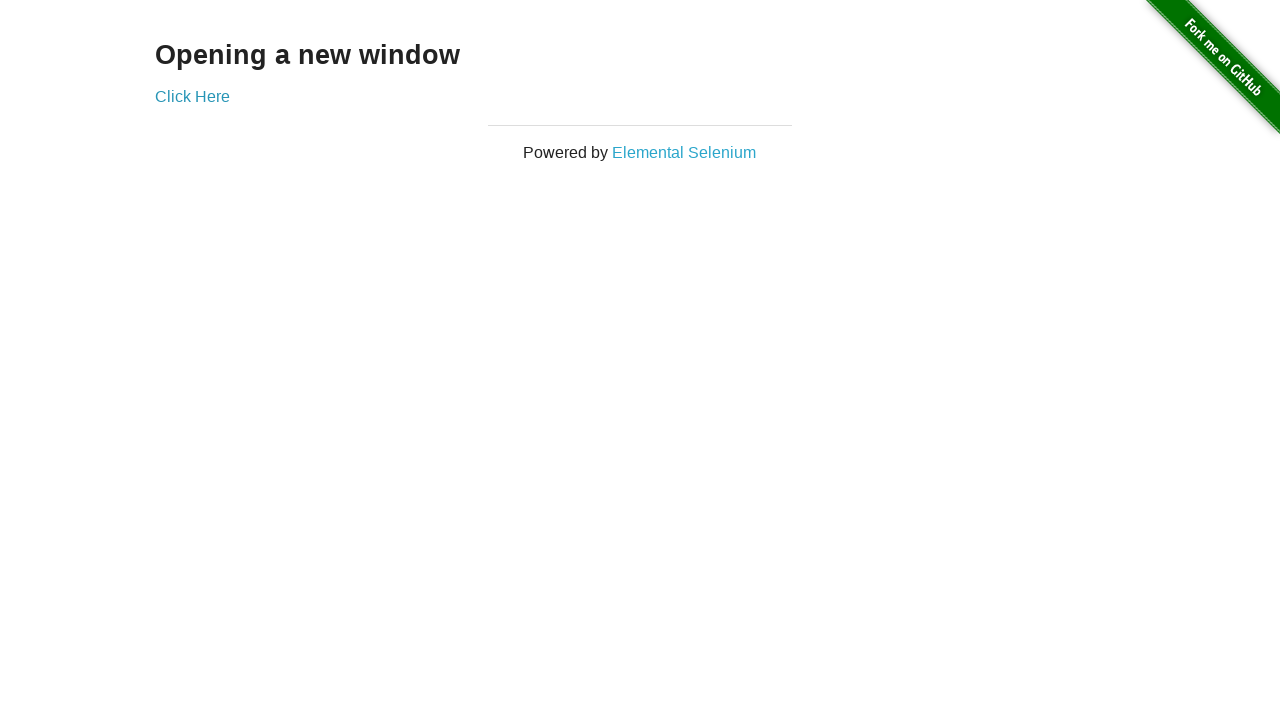

Verified h3 heading is displayed on new window
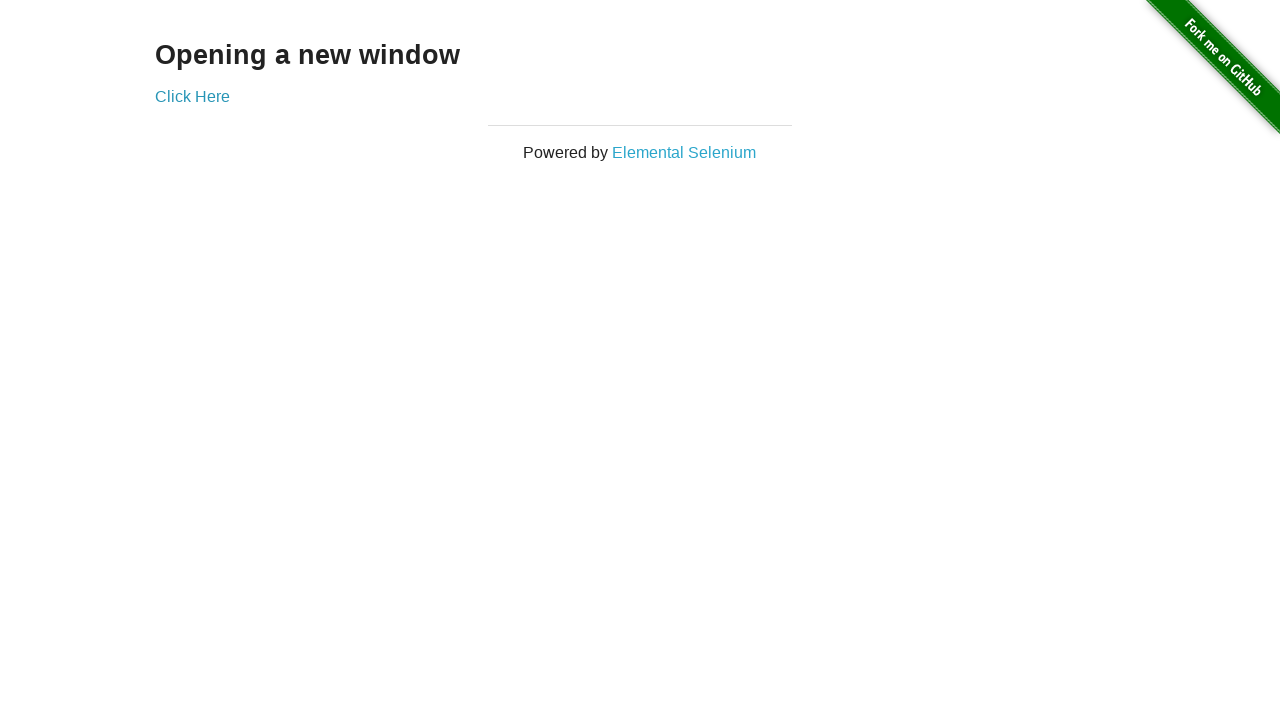

Switched back to original window
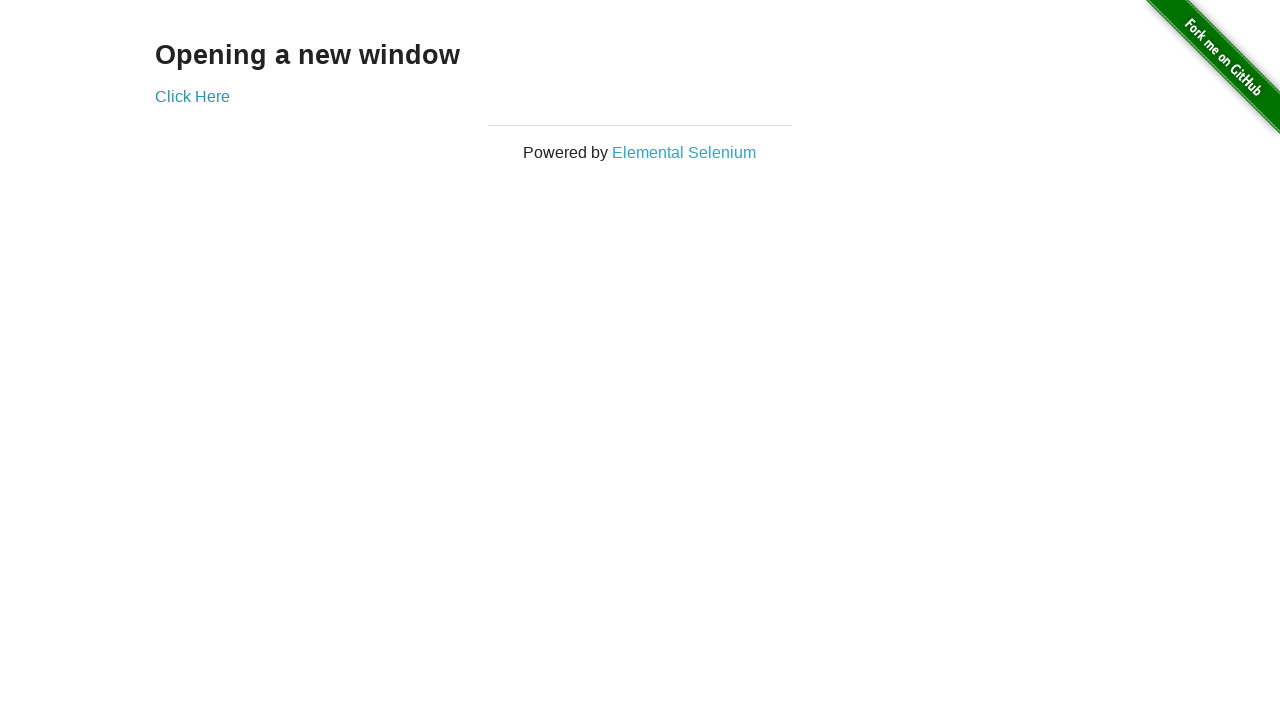

Verified original window title is 'The Internet'
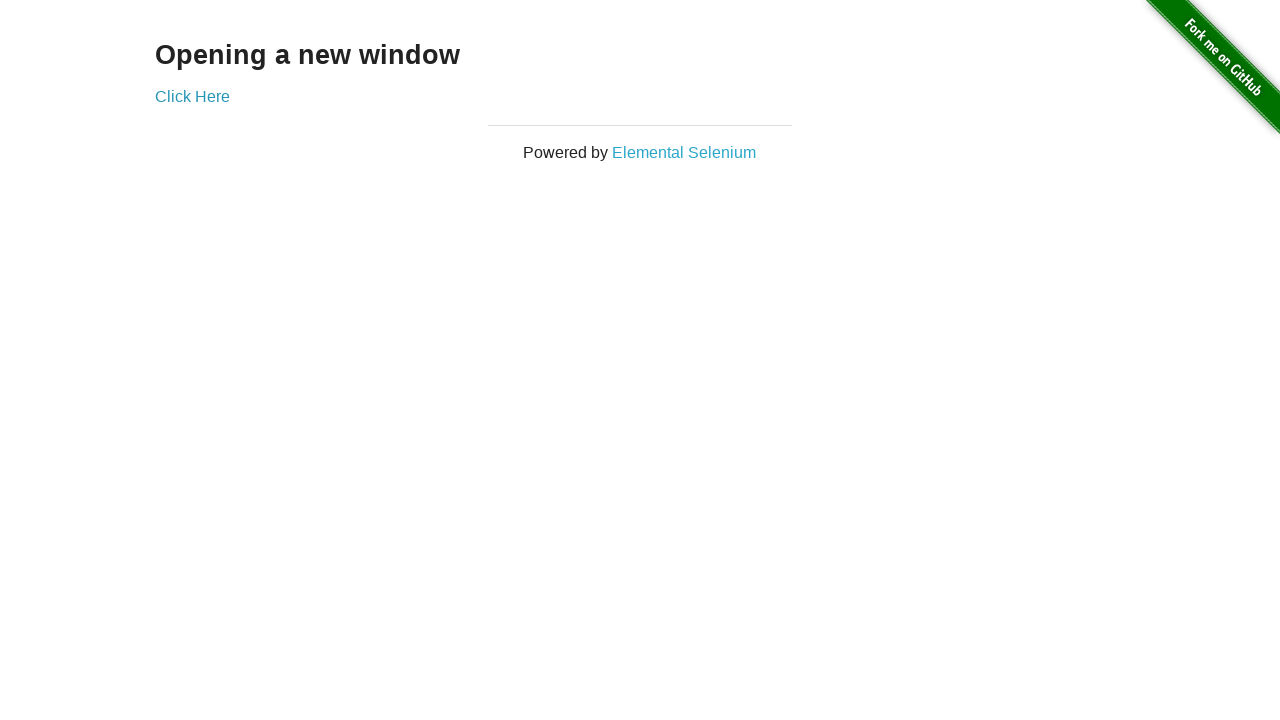

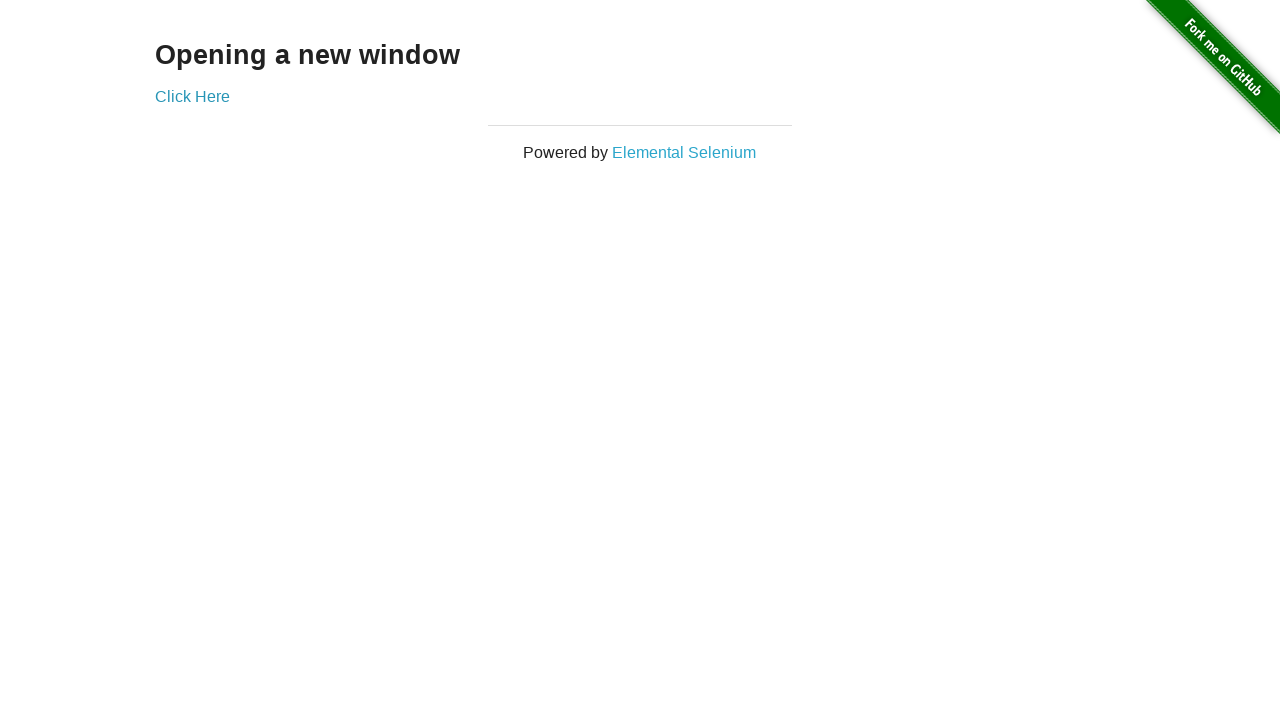